Tests that clicking "Clear completed" removes completed items from the list.

Starting URL: https://demo.playwright.dev/todomvc

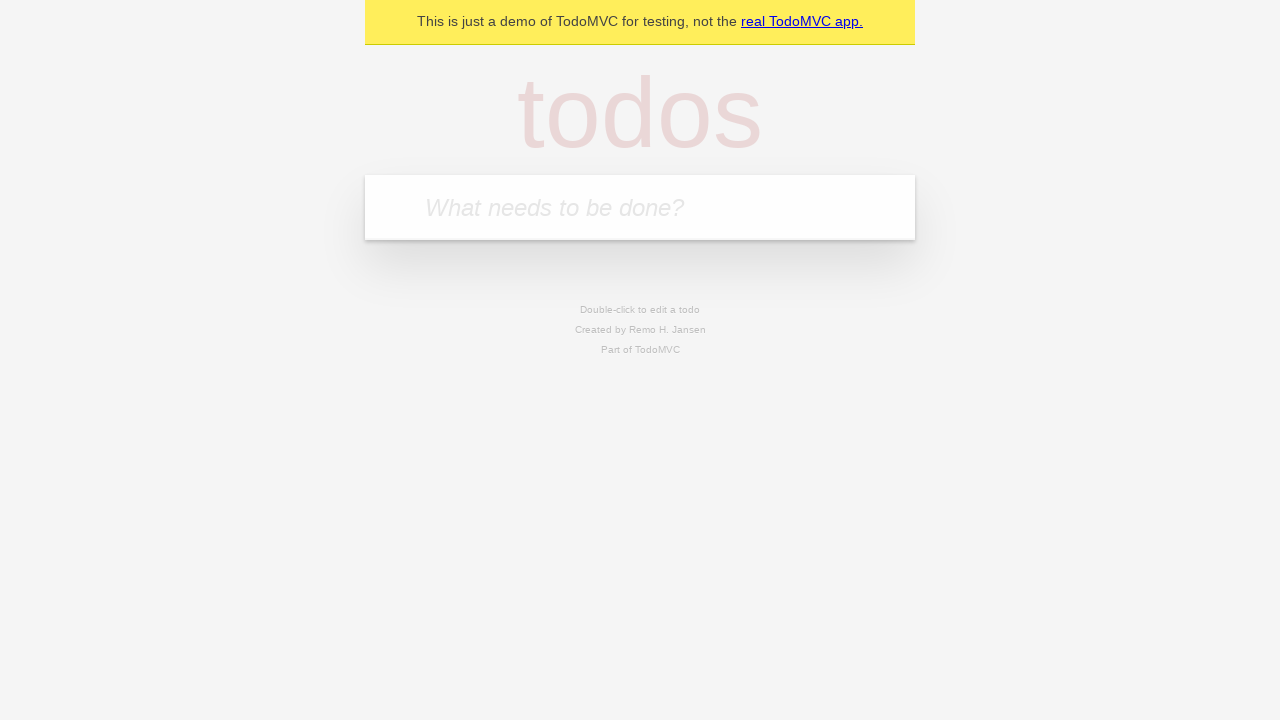

Filled todo input with 'buy some cheese' on internal:attr=[placeholder="What needs to be done?"i]
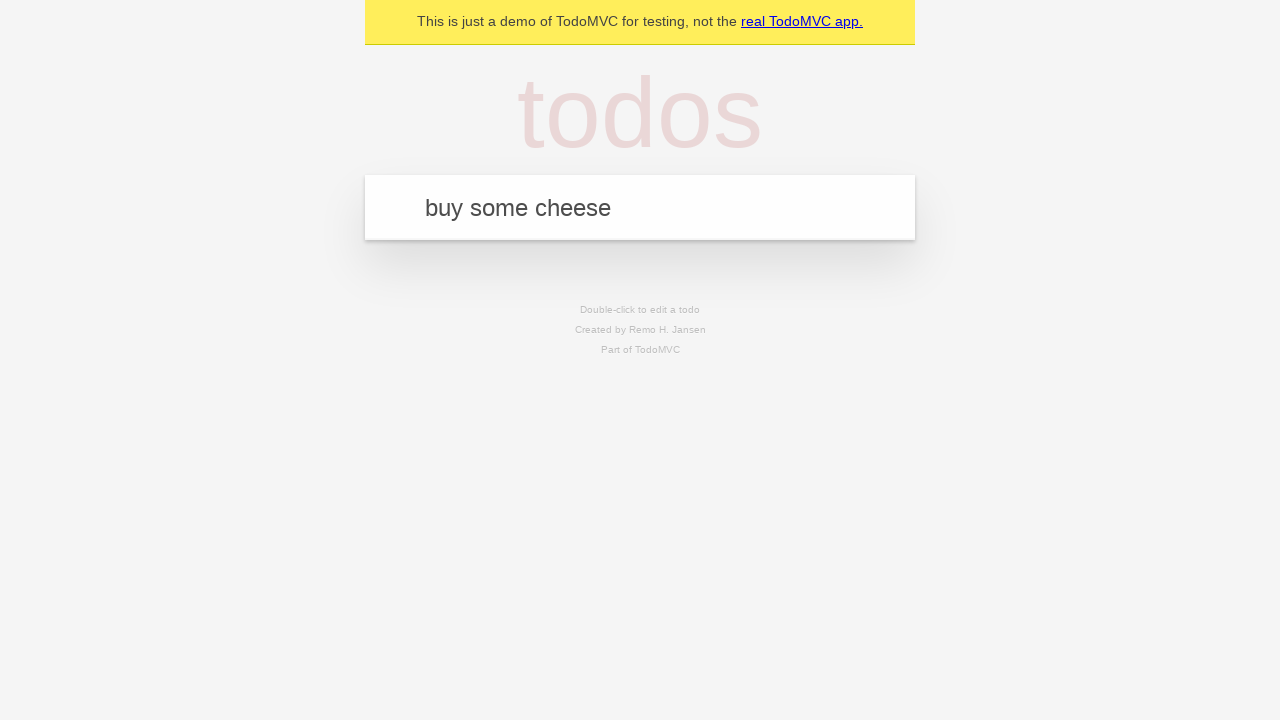

Pressed Enter to add first todo item on internal:attr=[placeholder="What needs to be done?"i]
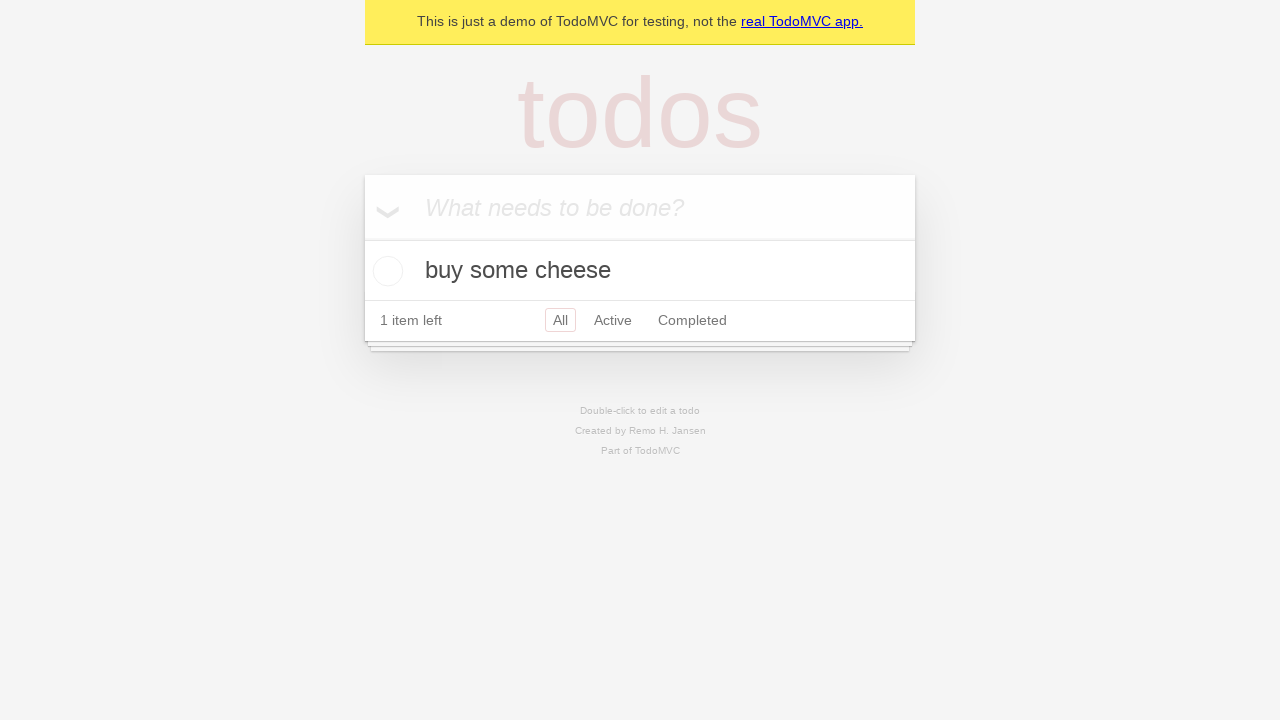

Filled todo input with 'feed the cat' on internal:attr=[placeholder="What needs to be done?"i]
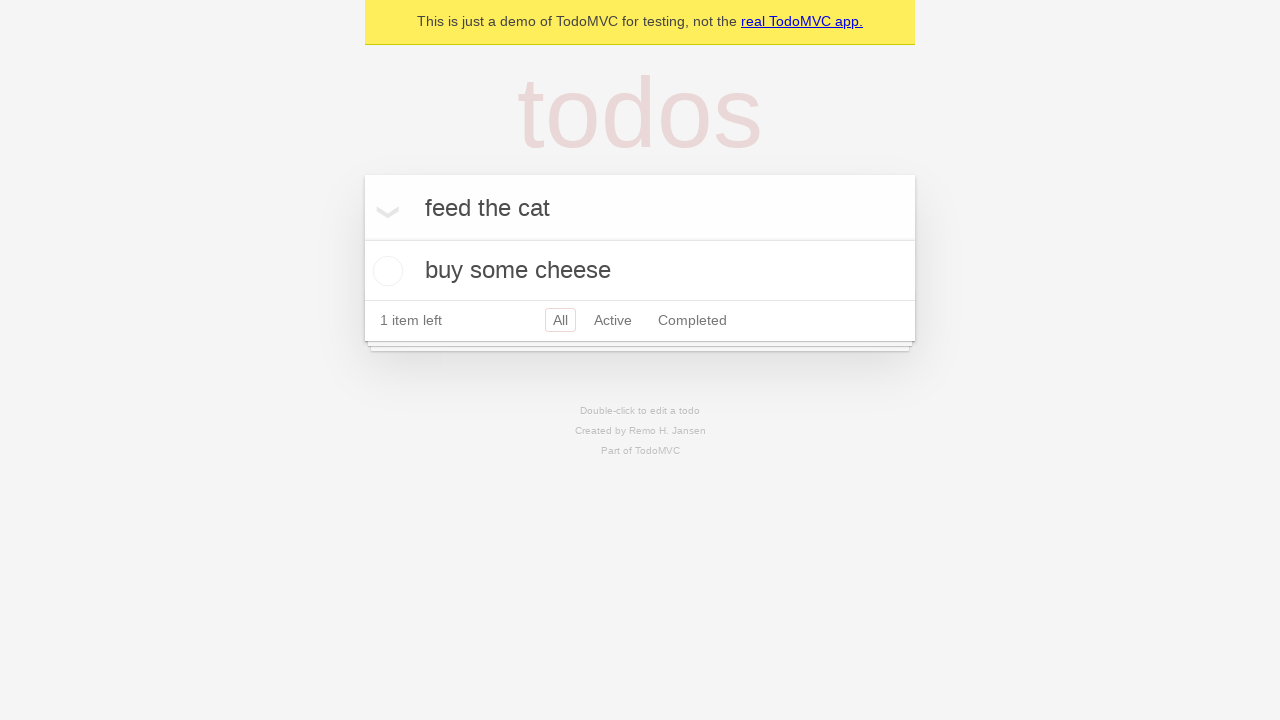

Pressed Enter to add second todo item on internal:attr=[placeholder="What needs to be done?"i]
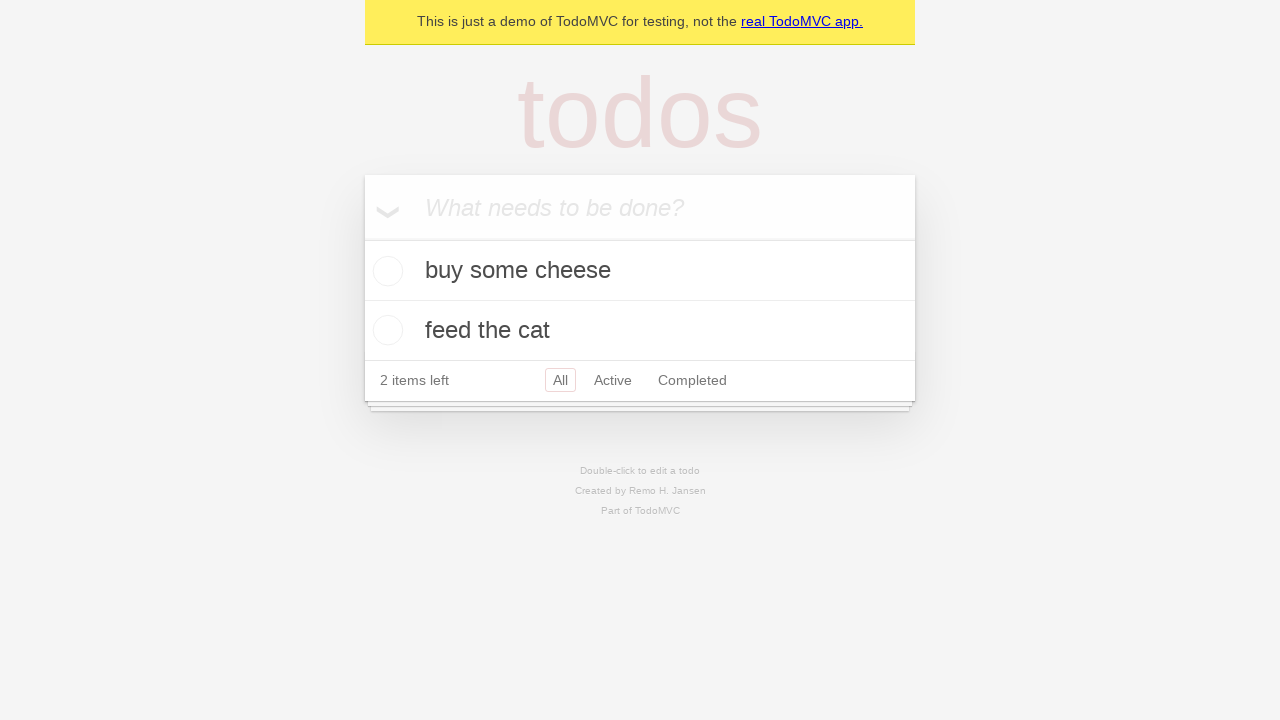

Filled todo input with 'book a doctors appointment' on internal:attr=[placeholder="What needs to be done?"i]
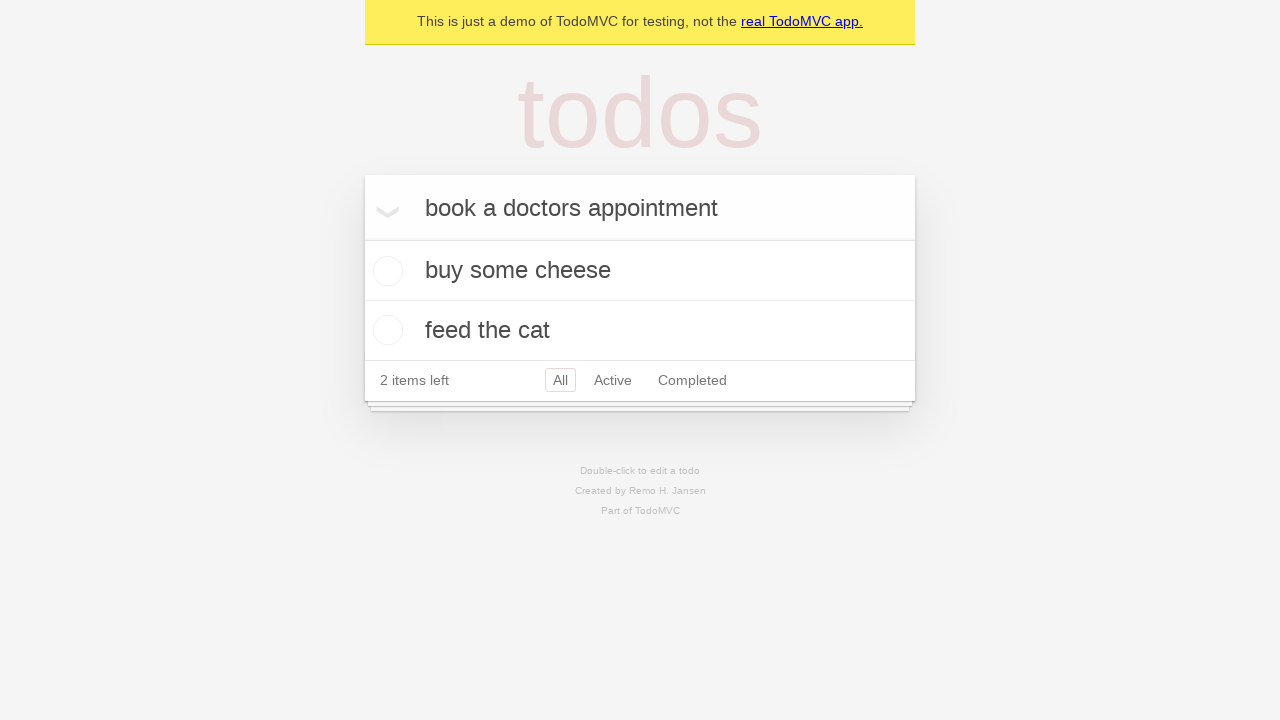

Pressed Enter to add third todo item on internal:attr=[placeholder="What needs to be done?"i]
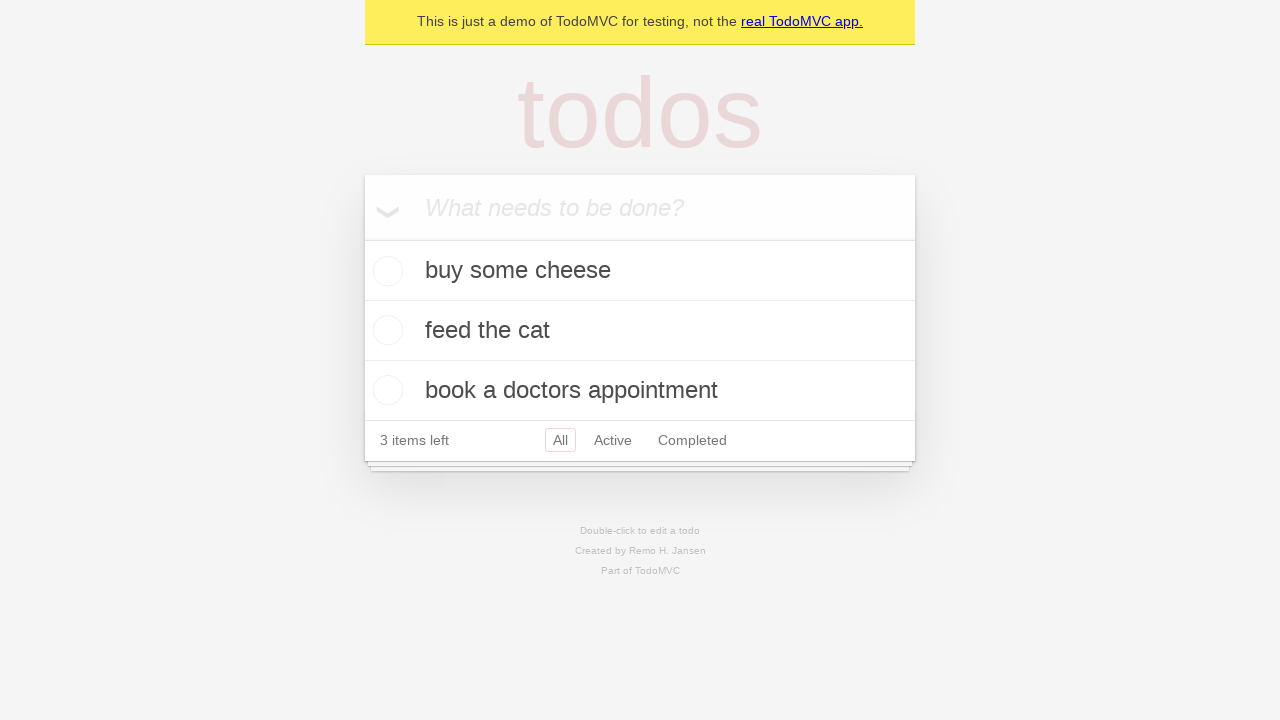

Checked the second todo item (feed the cat) as completed at (385, 330) on internal:testid=[data-testid="todo-item"s] >> nth=1 >> internal:role=checkbox
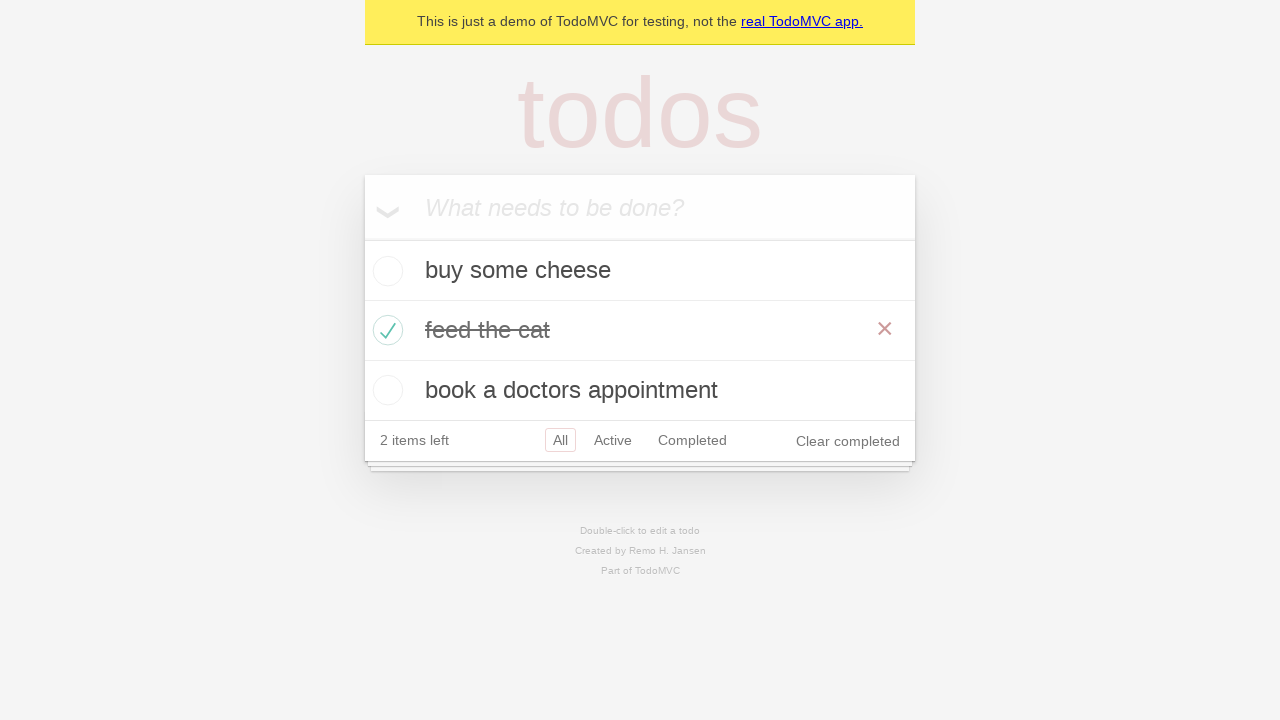

Clicked 'Clear completed' button to remove completed items at (848, 441) on internal:role=button[name="Clear completed"i]
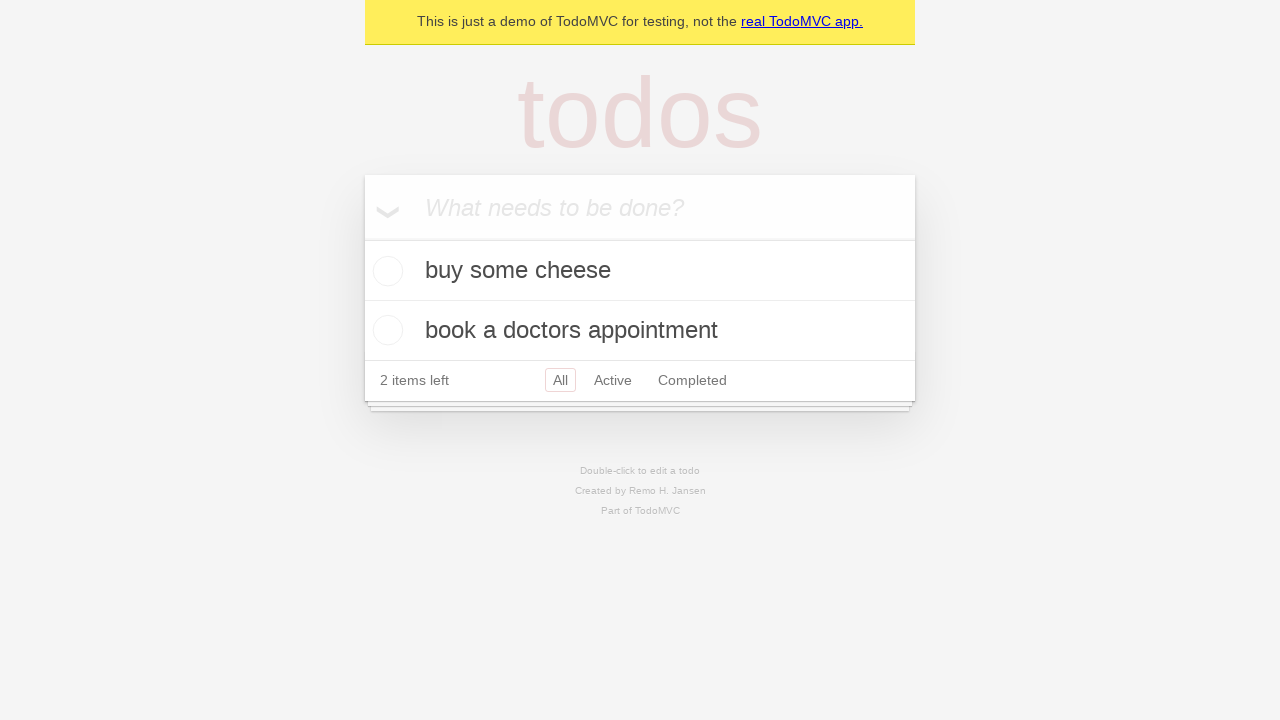

Waited for todo list to update after clearing completed items
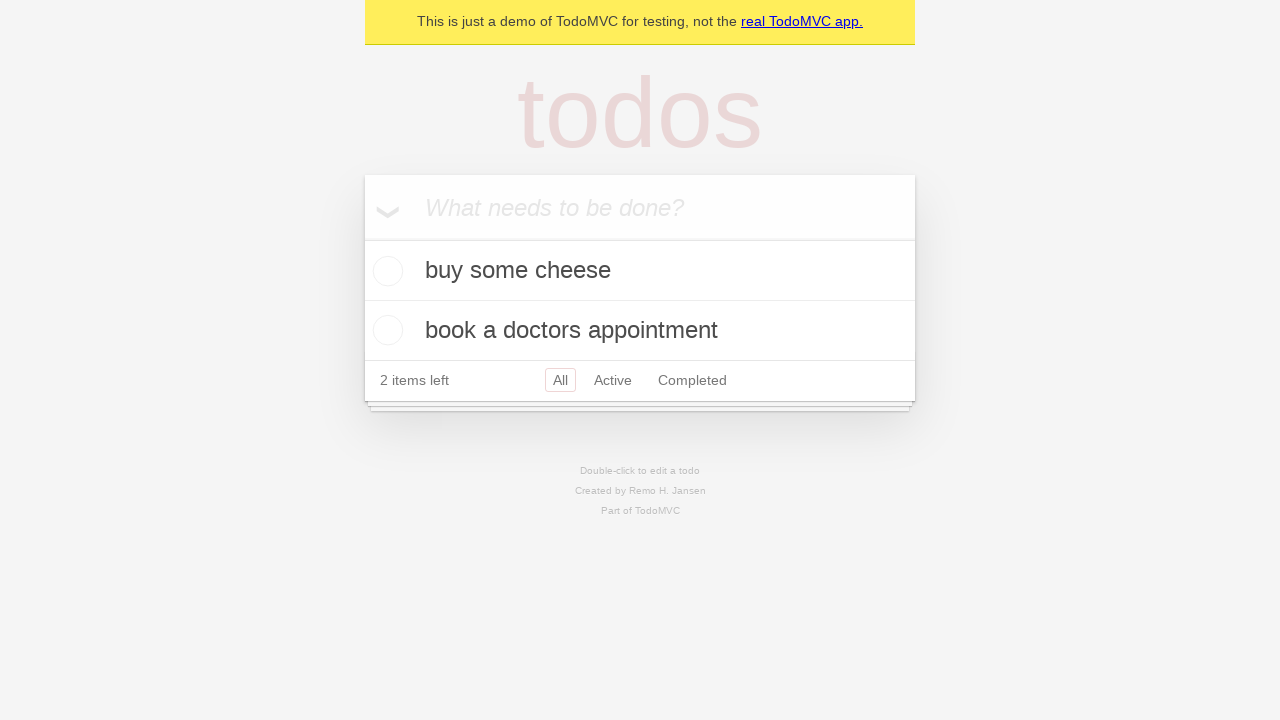

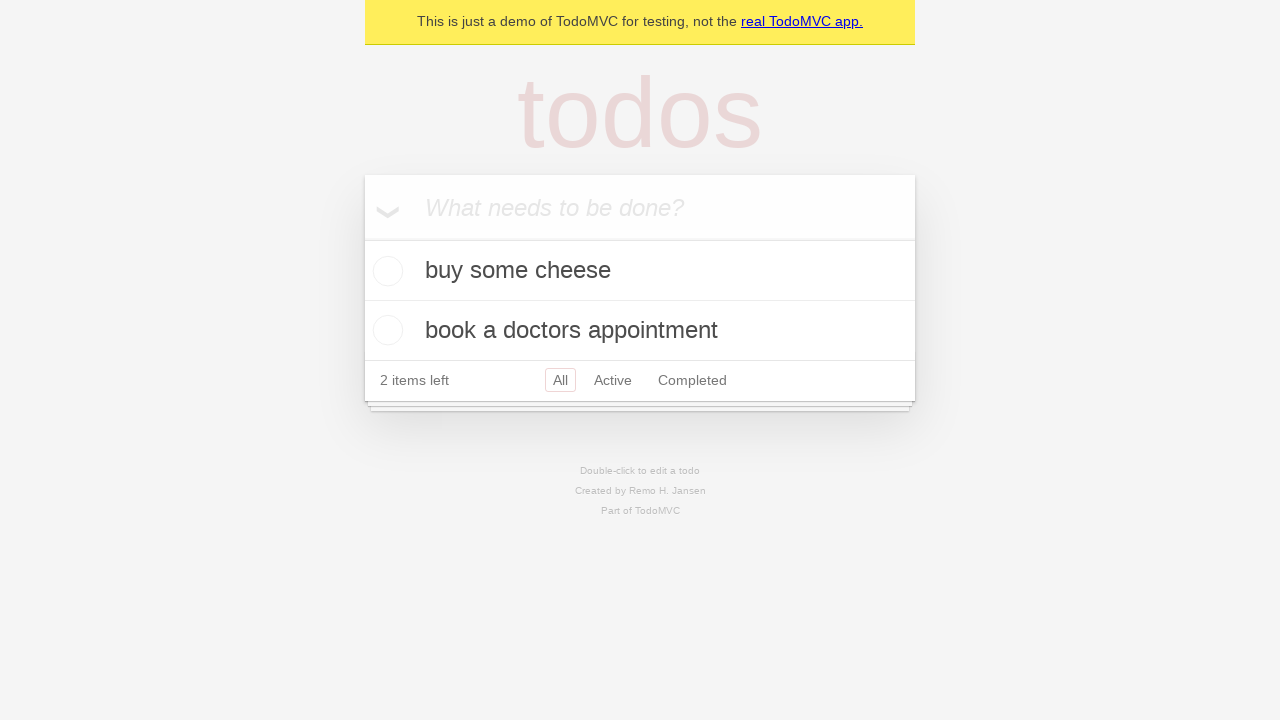